Tests drag and drop functionality on jQueryUI's droppable demo page by dragging an element and dropping it onto a target area

Starting URL: https://jqueryui.com/droppable/

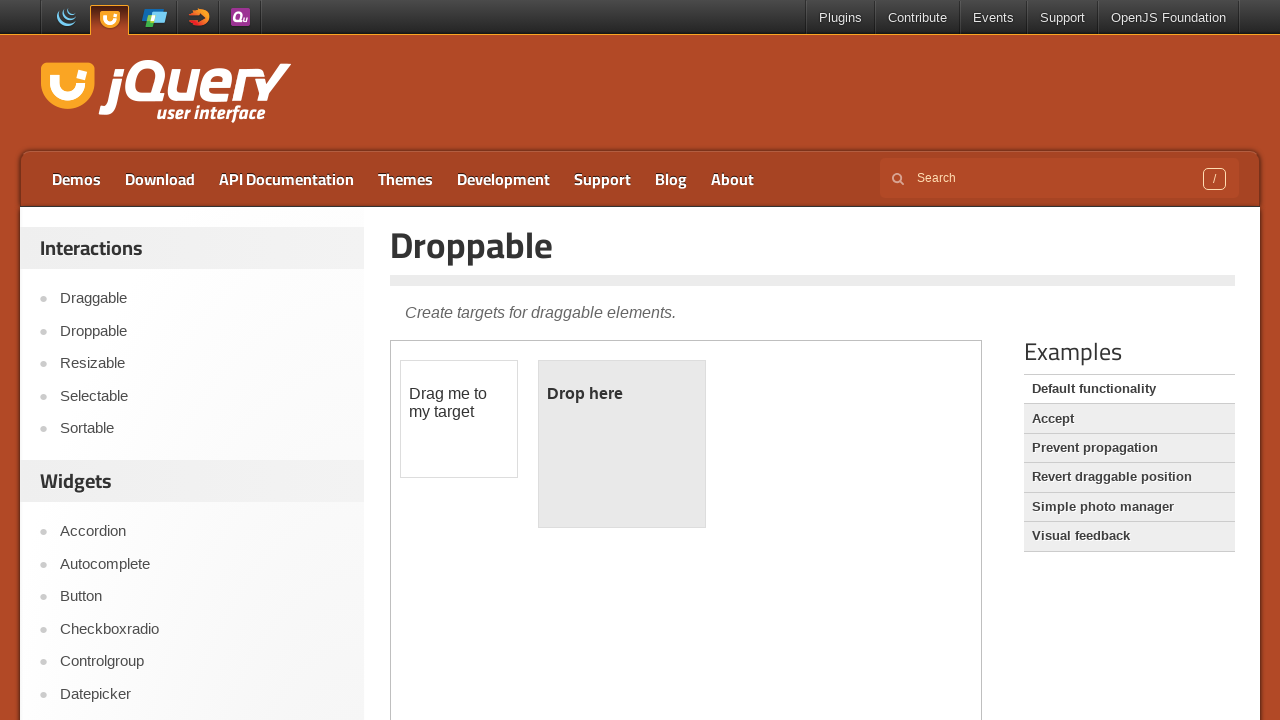

Navigated to jQueryUI droppable demo page
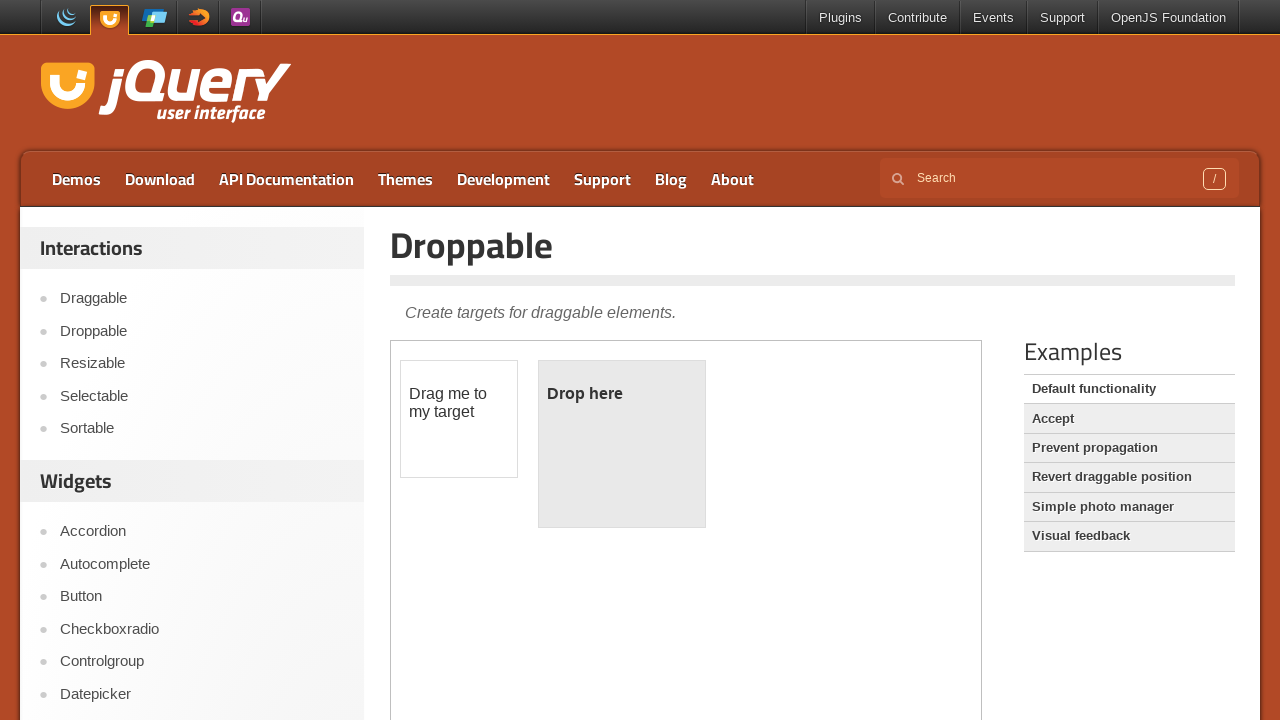

Located the demo iframe
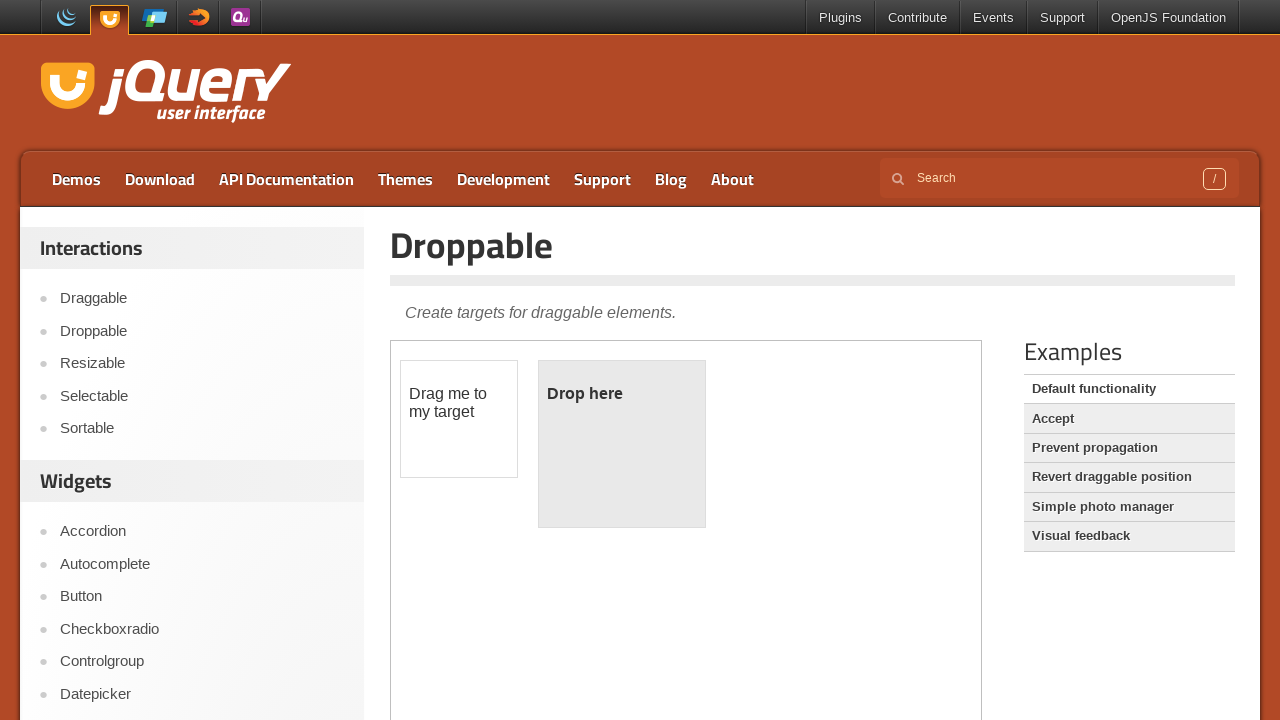

Located the draggable element
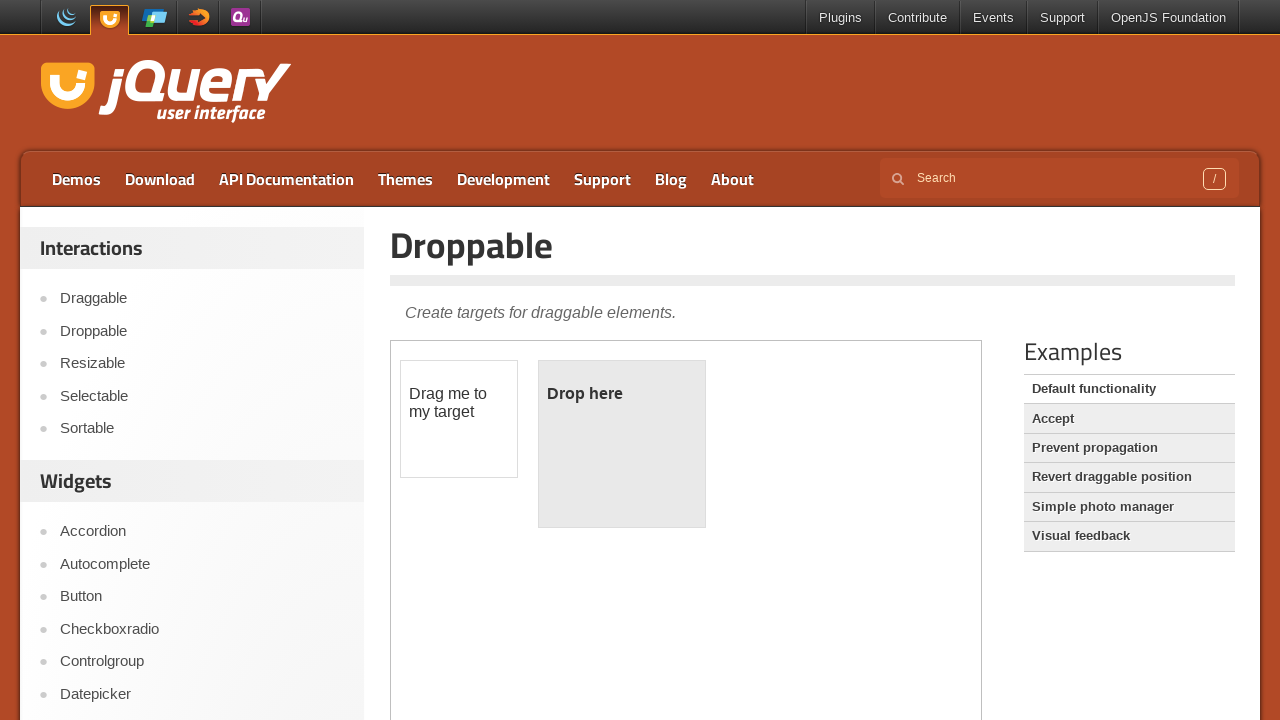

Located the droppable target element
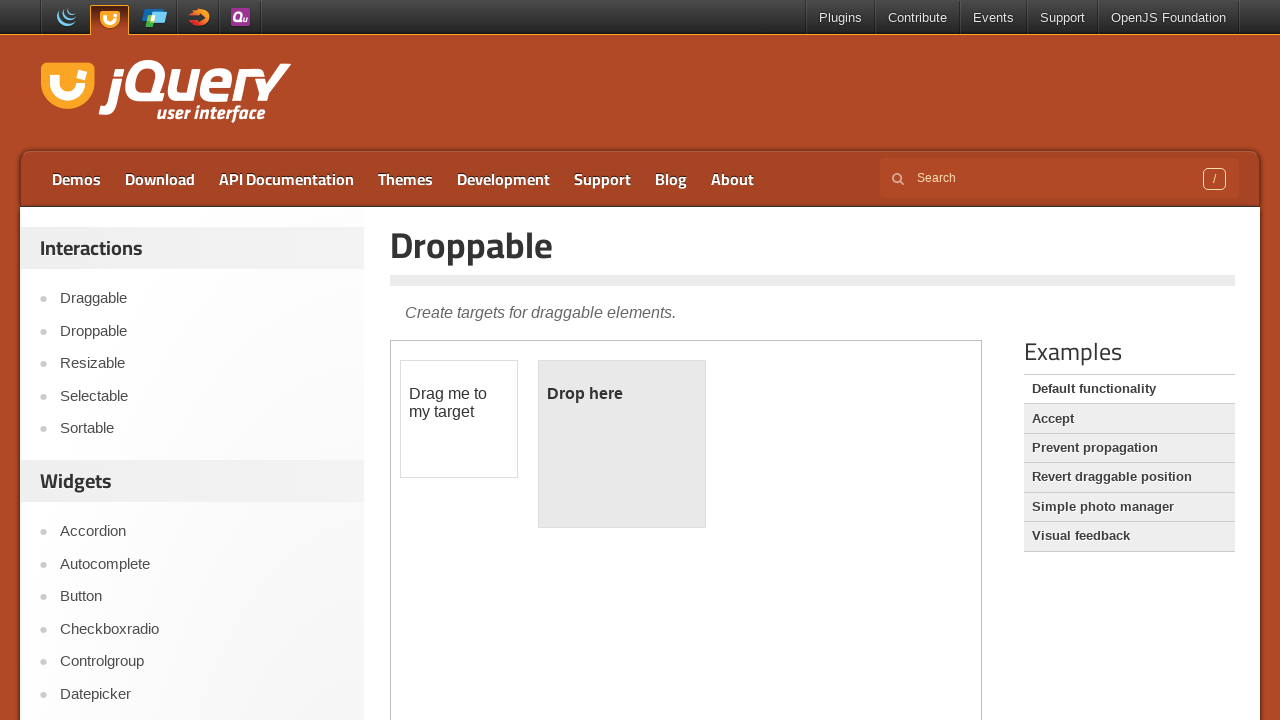

Dragged the element onto the droppable target at (622, 444)
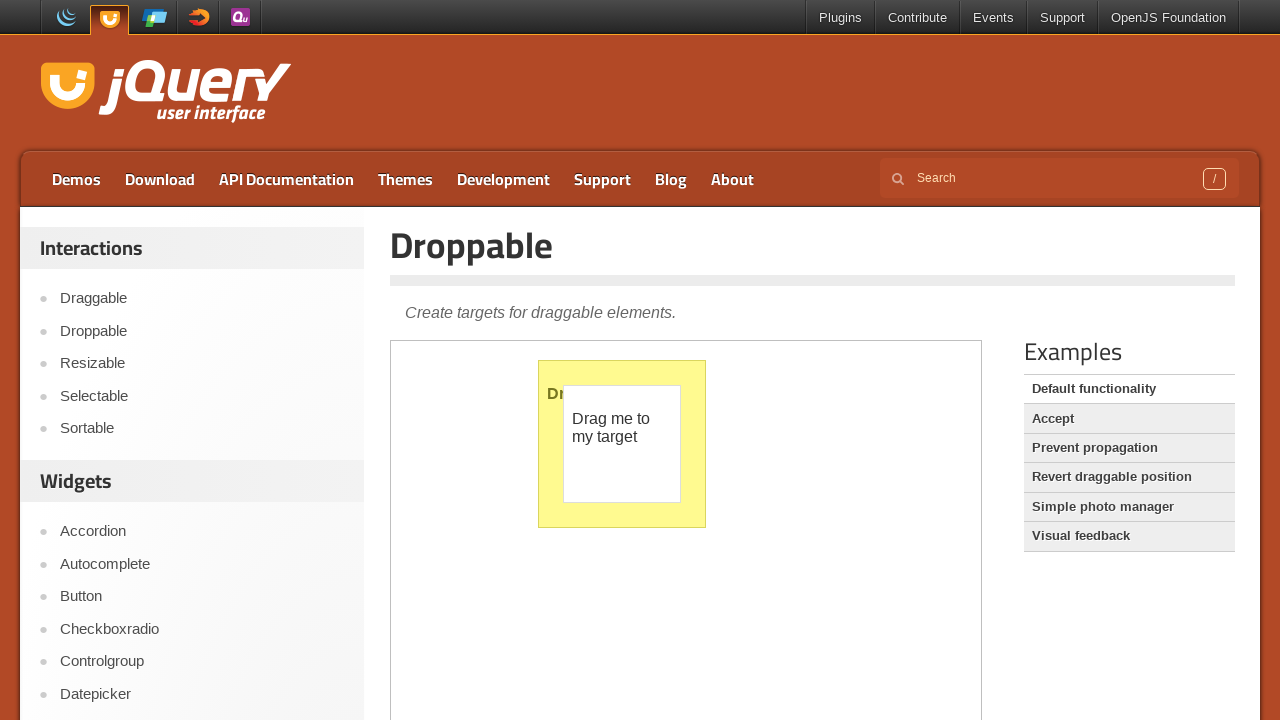

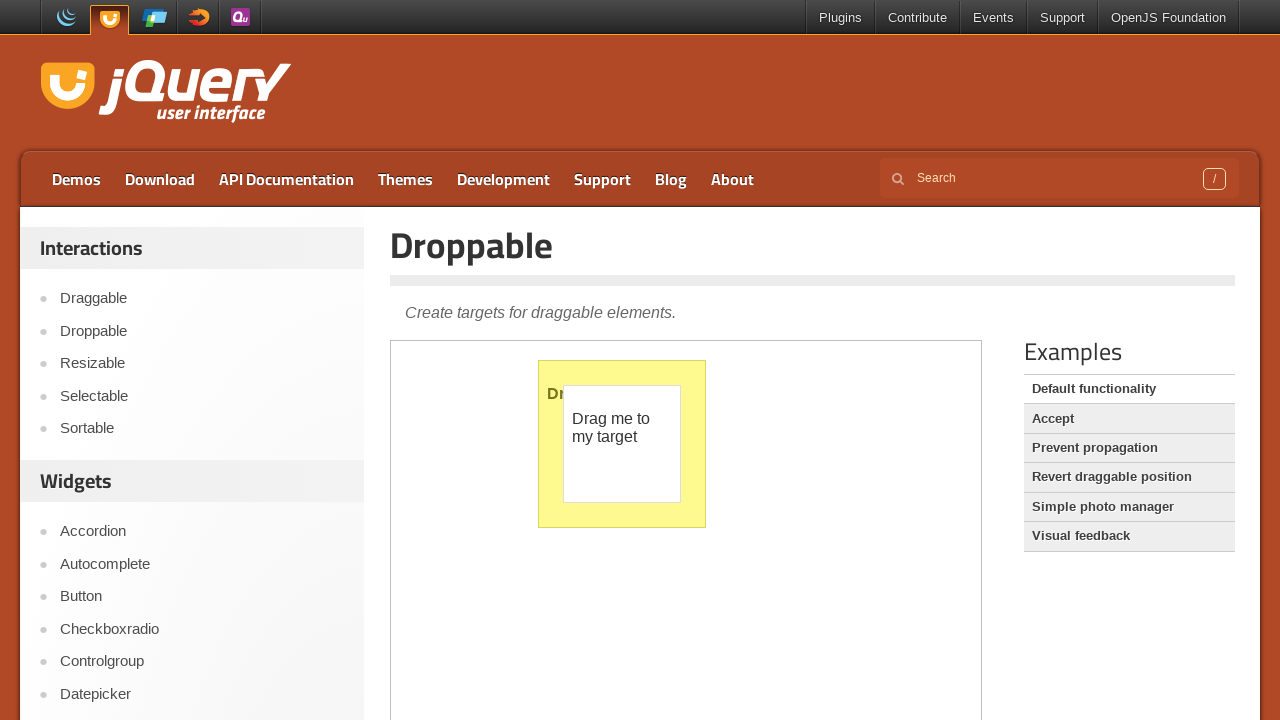